Verifies that the company branding logo is displayed on the OrangeHRM login page

Starting URL: https://opensource-demo.orangehrmlive.com/web/index.php/auth/login

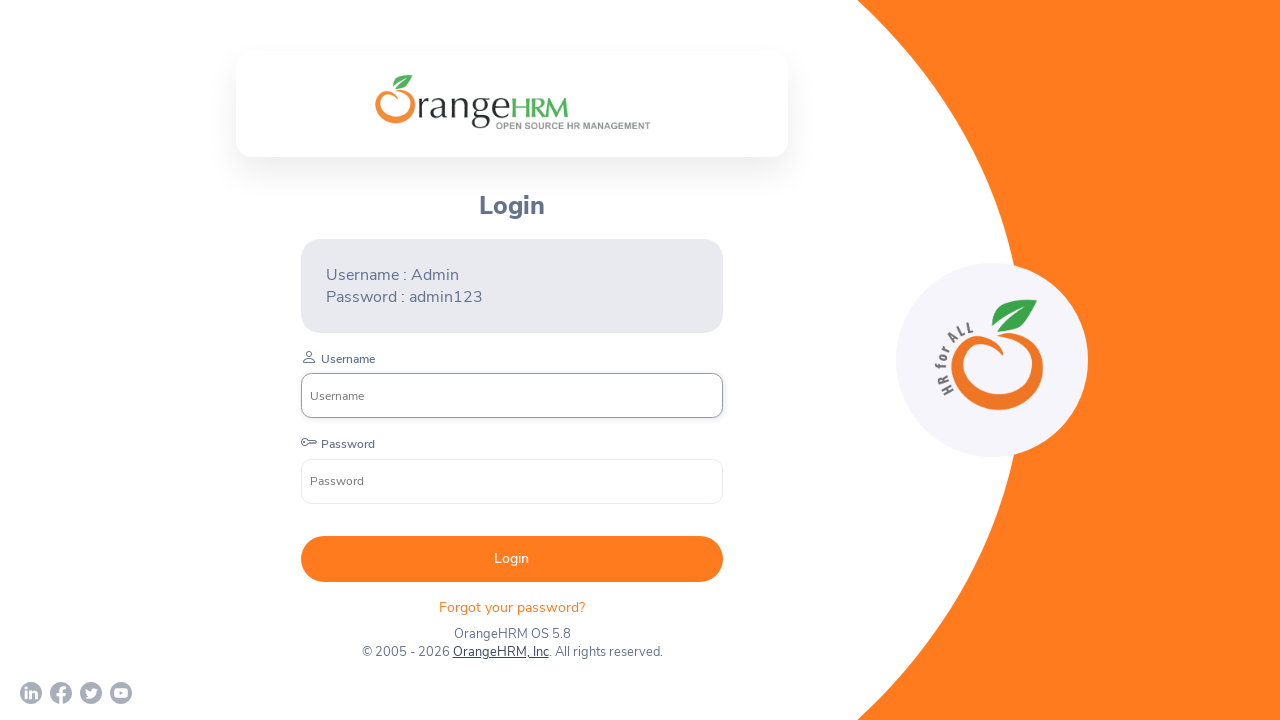

Located company branding logo element
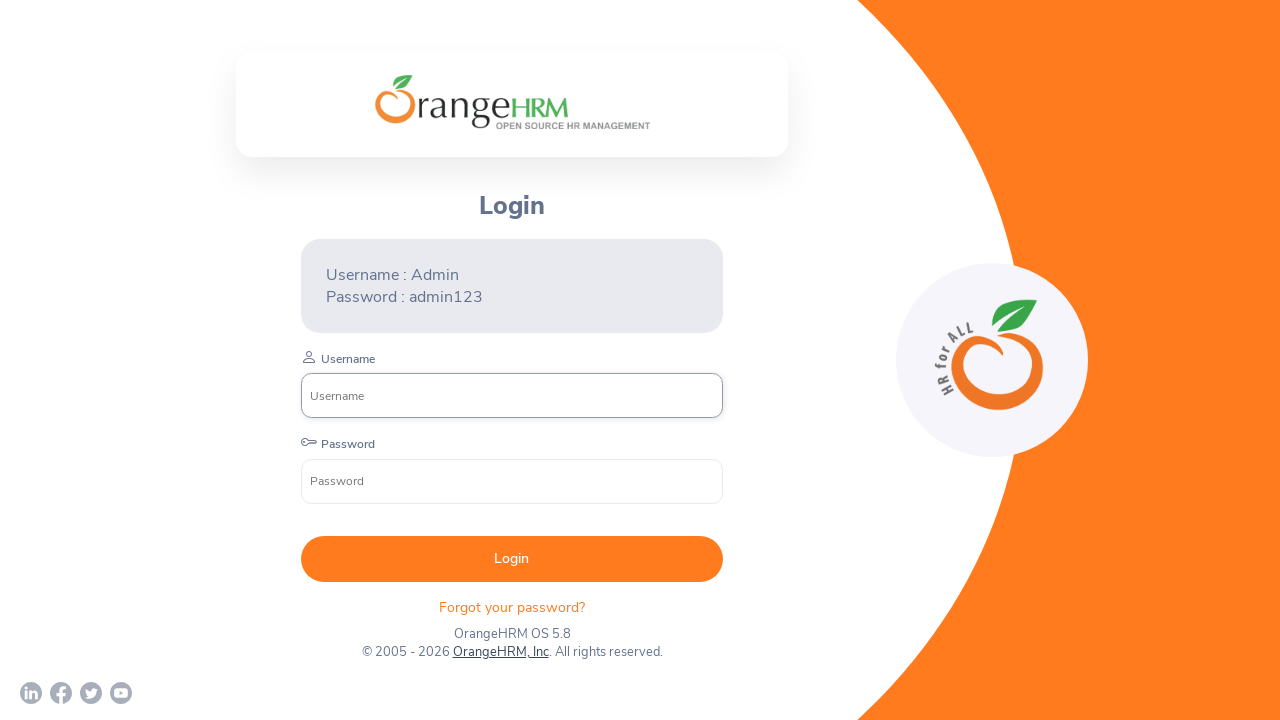

Company branding logo became visible
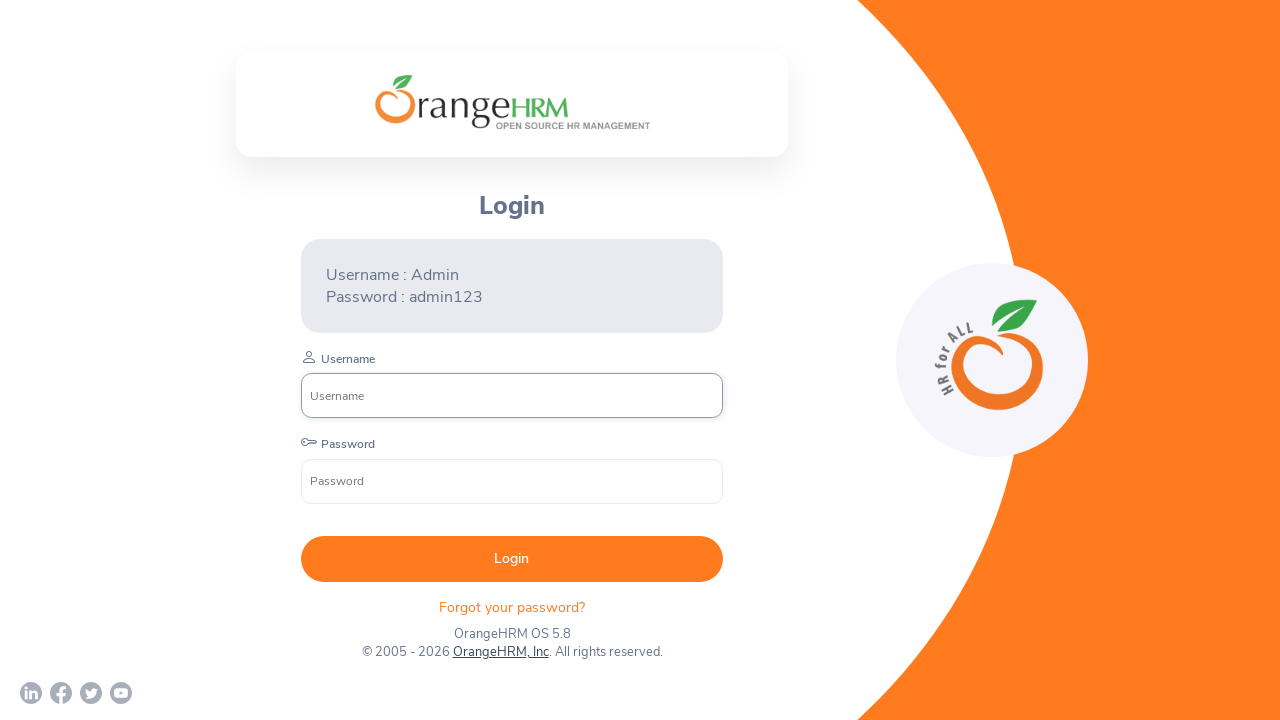

Verified company branding logo is visible
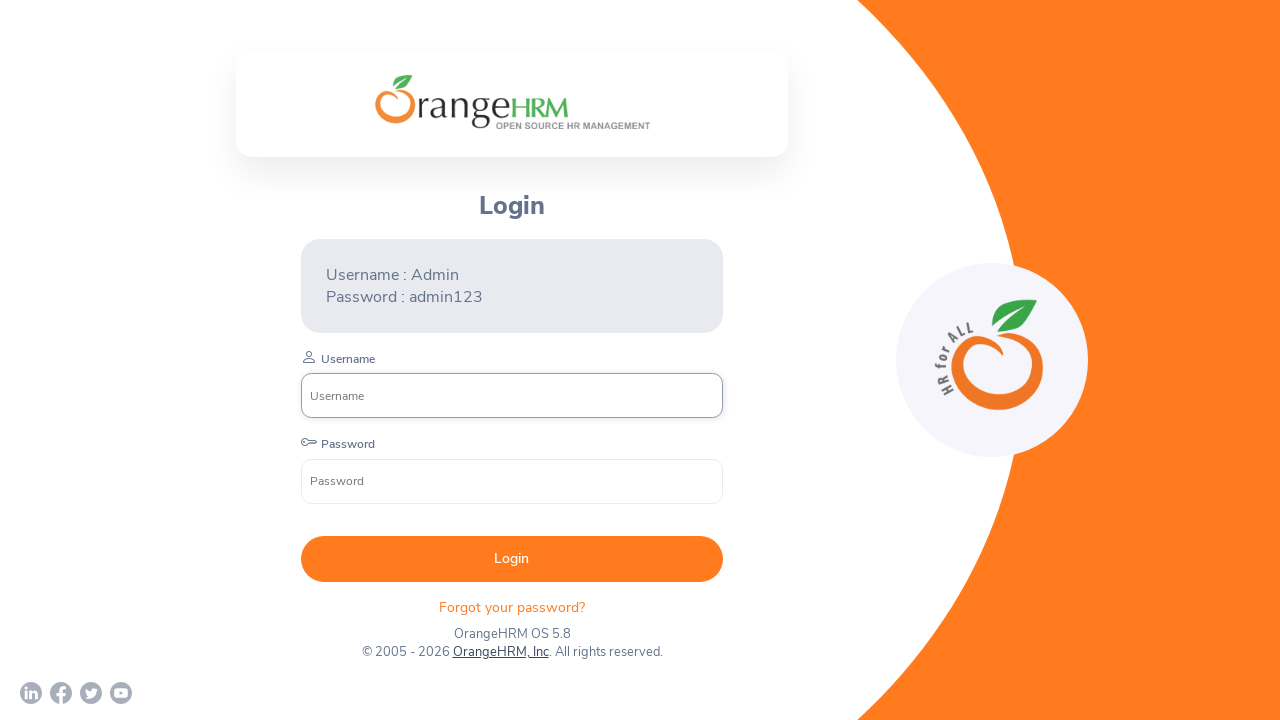

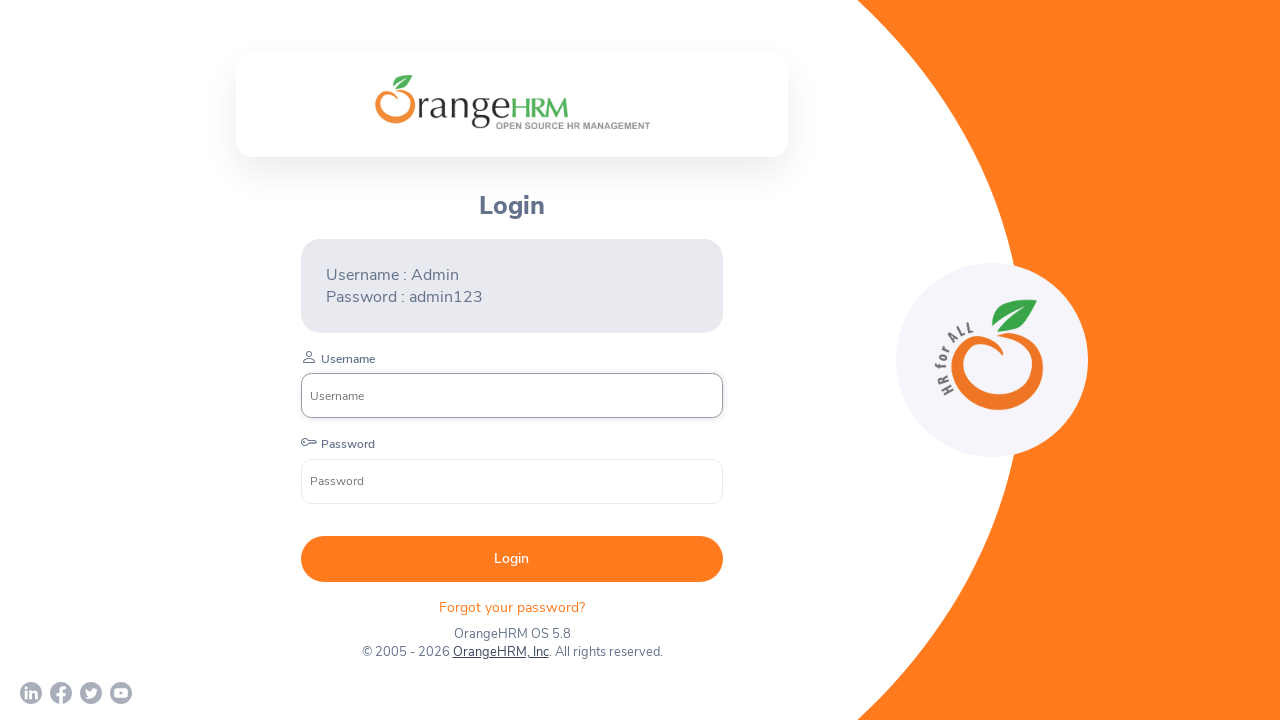